Clicks a radio button with value "Cheese" to test radio button selection

Starting URL: https://dgotlieb.github.io/Controllers/

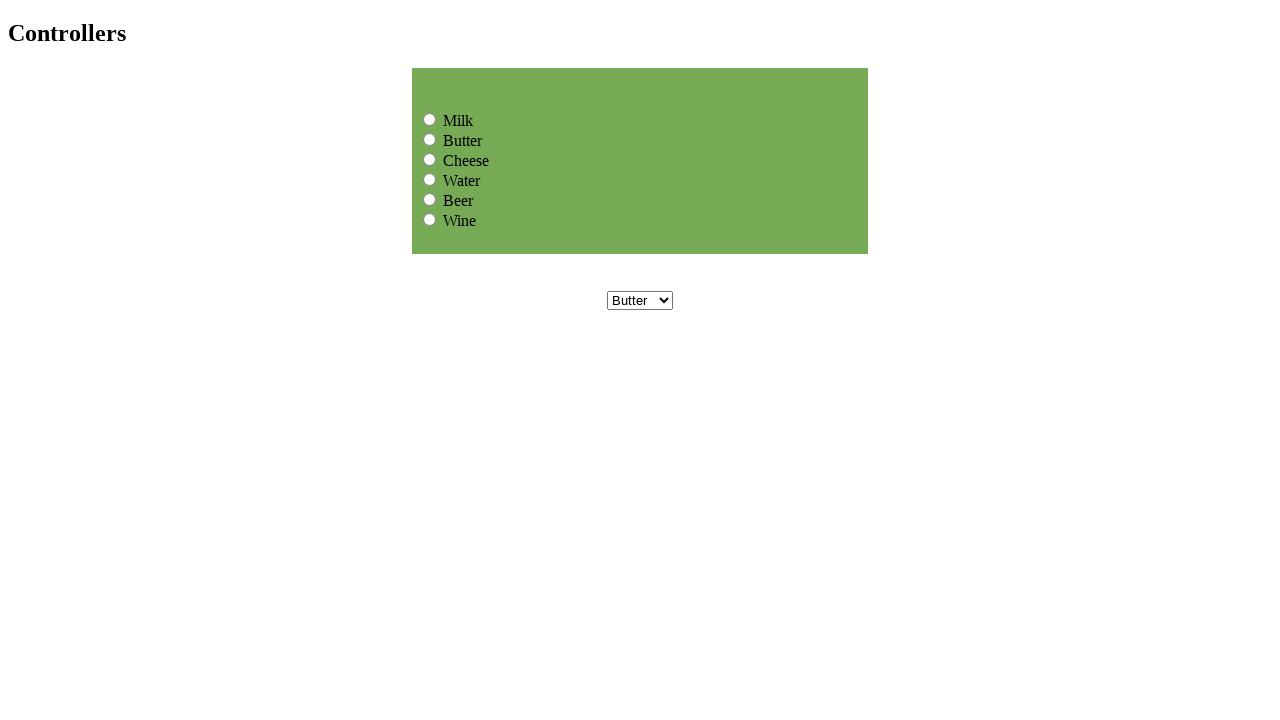

Navigated to the Controllers page
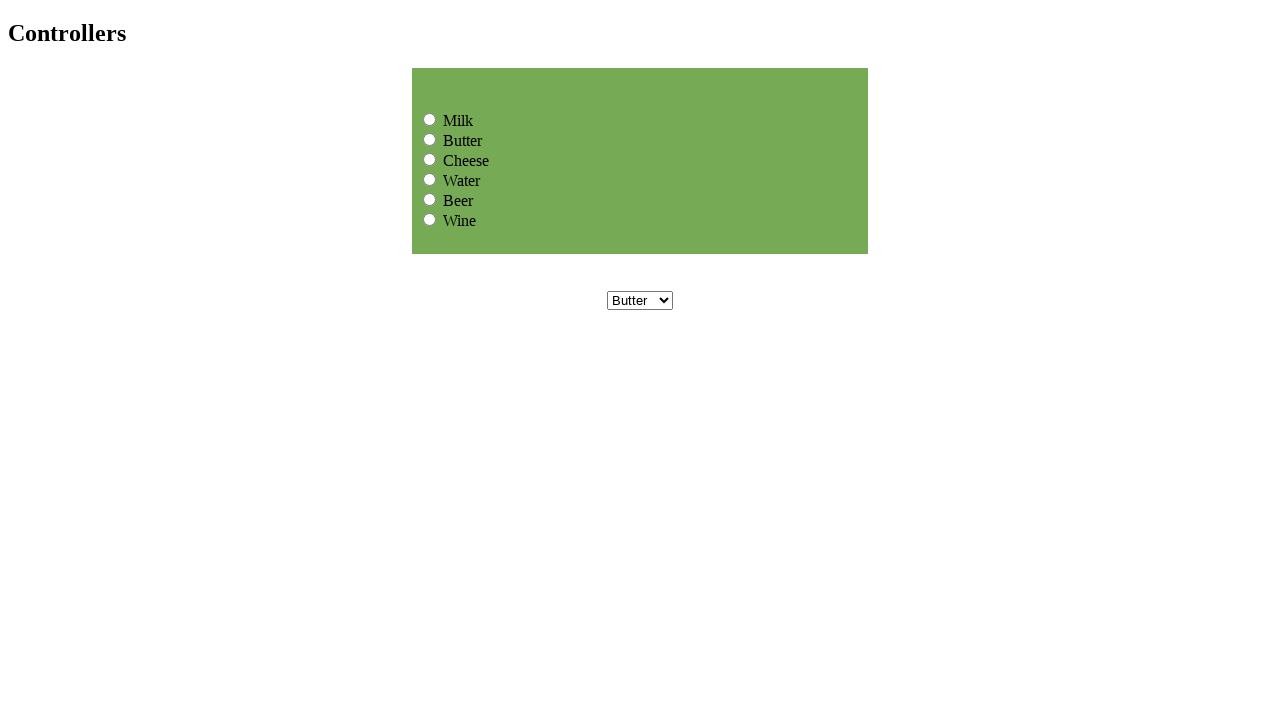

Clicked the radio button with value 'Cheese' at (430, 159) on input[value='Cheese']
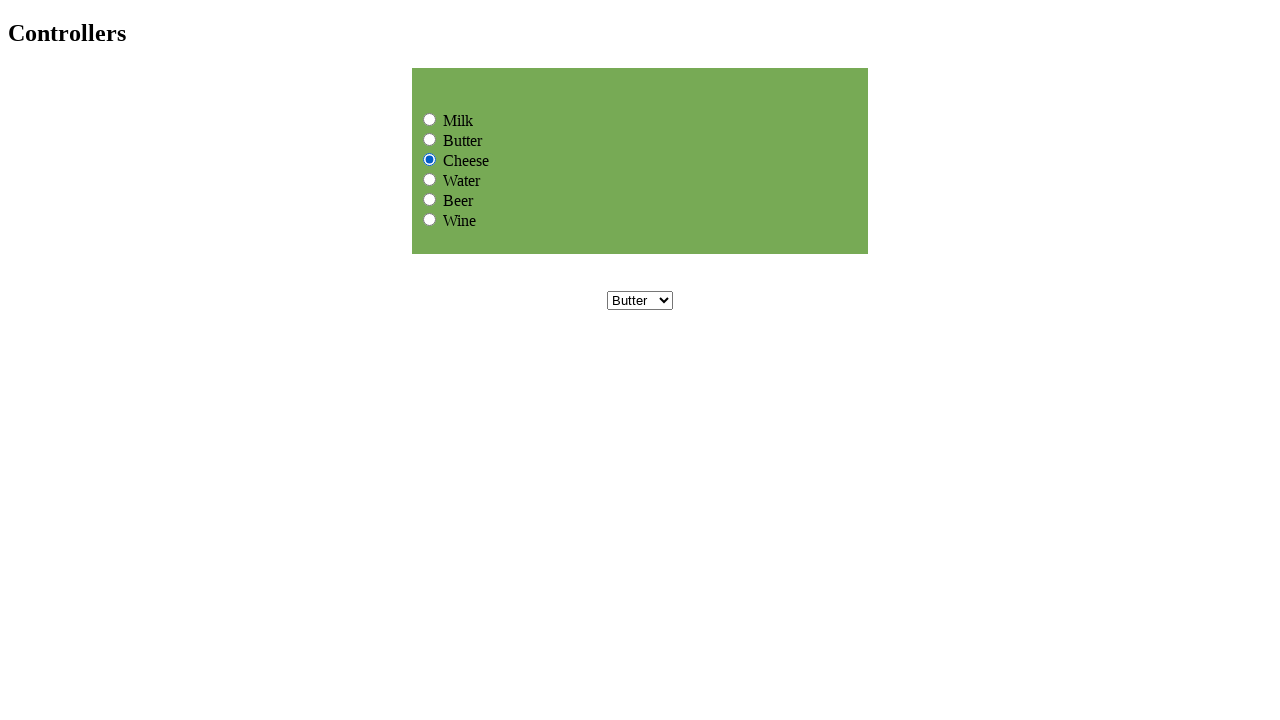

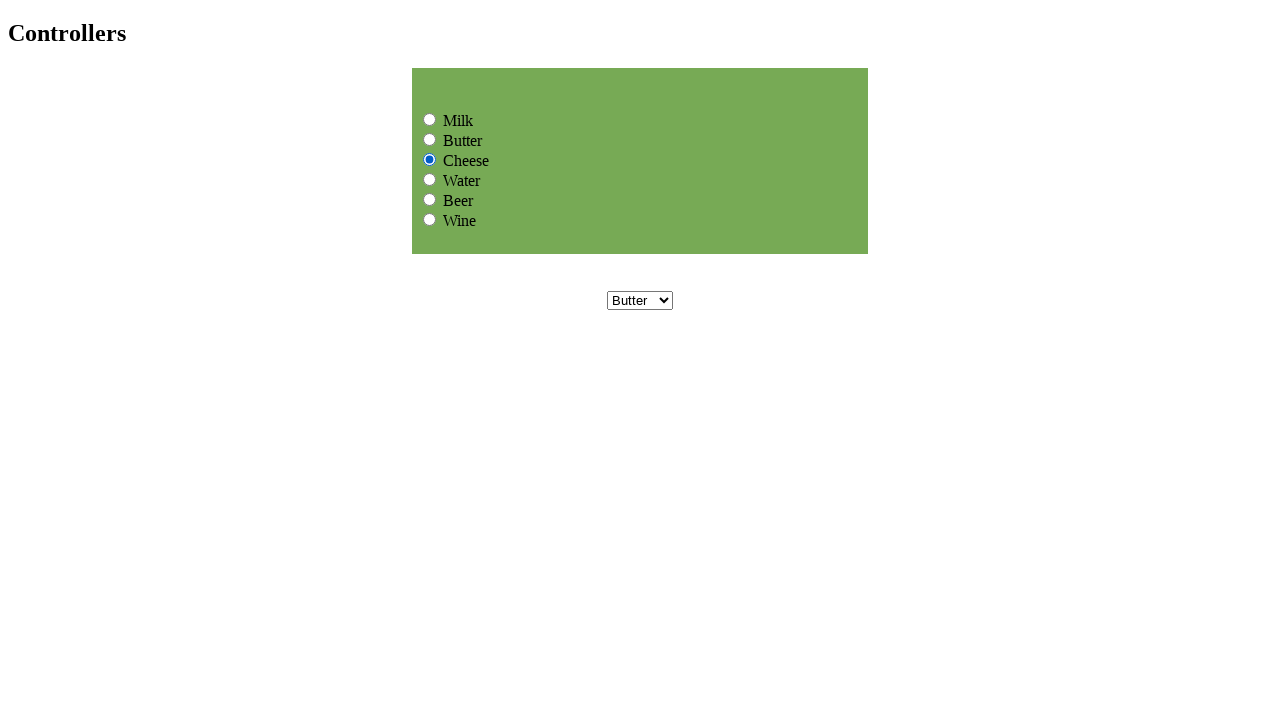